Tests basic browser navigation controls including navigating between pages, using browser back button, refreshing the page, and managing window state on Rahul Shetty Academy website.

Starting URL: https://rahulshettyacademy.com/#/index

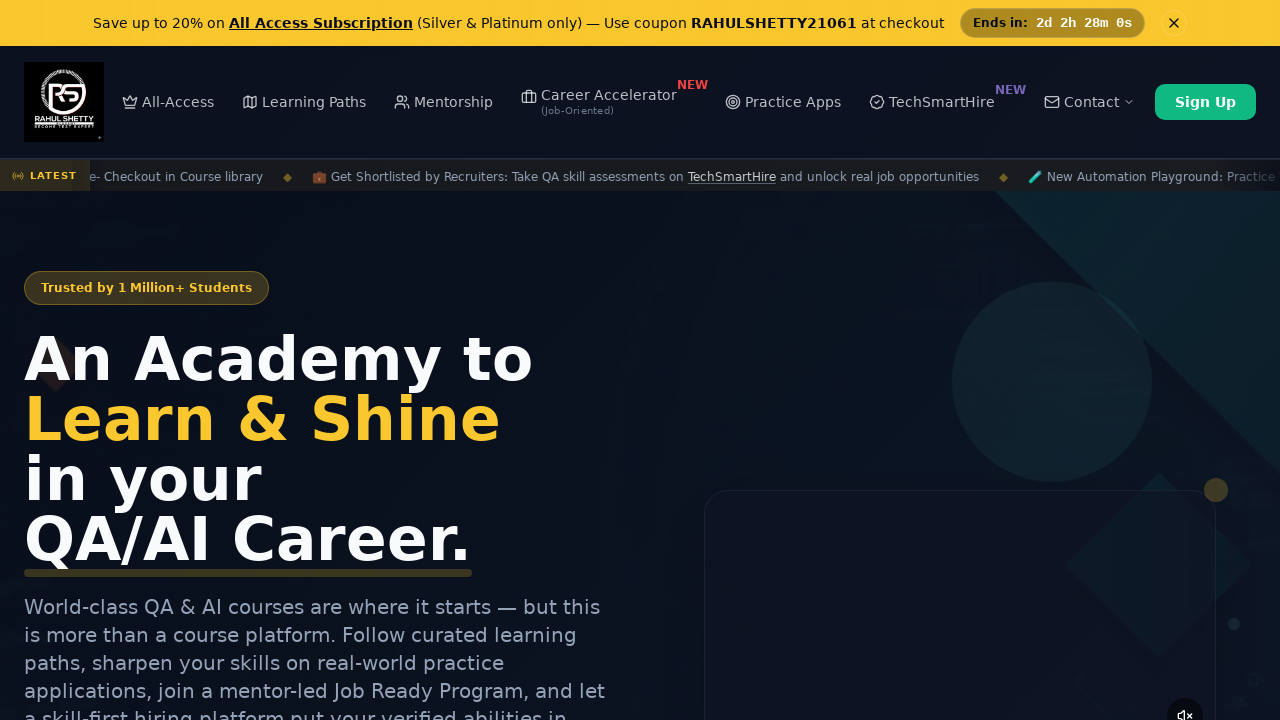

Initial page loaded and network idle
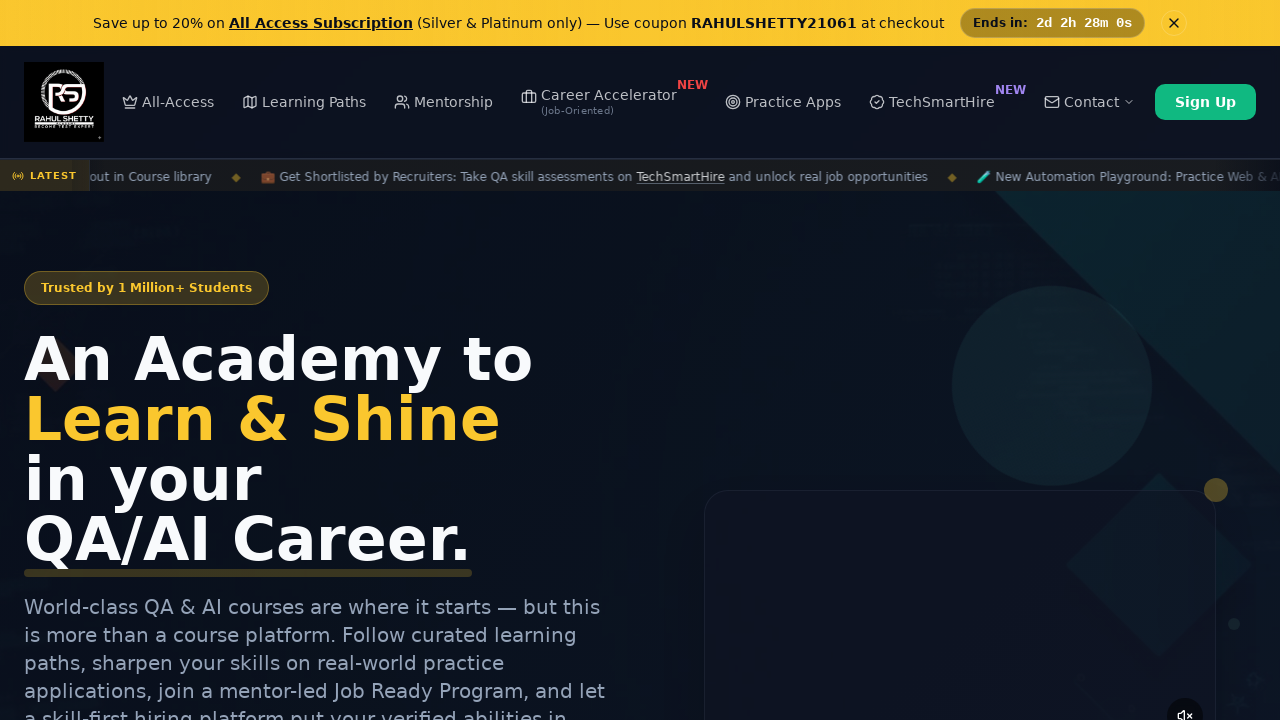

Navigated to practice project page
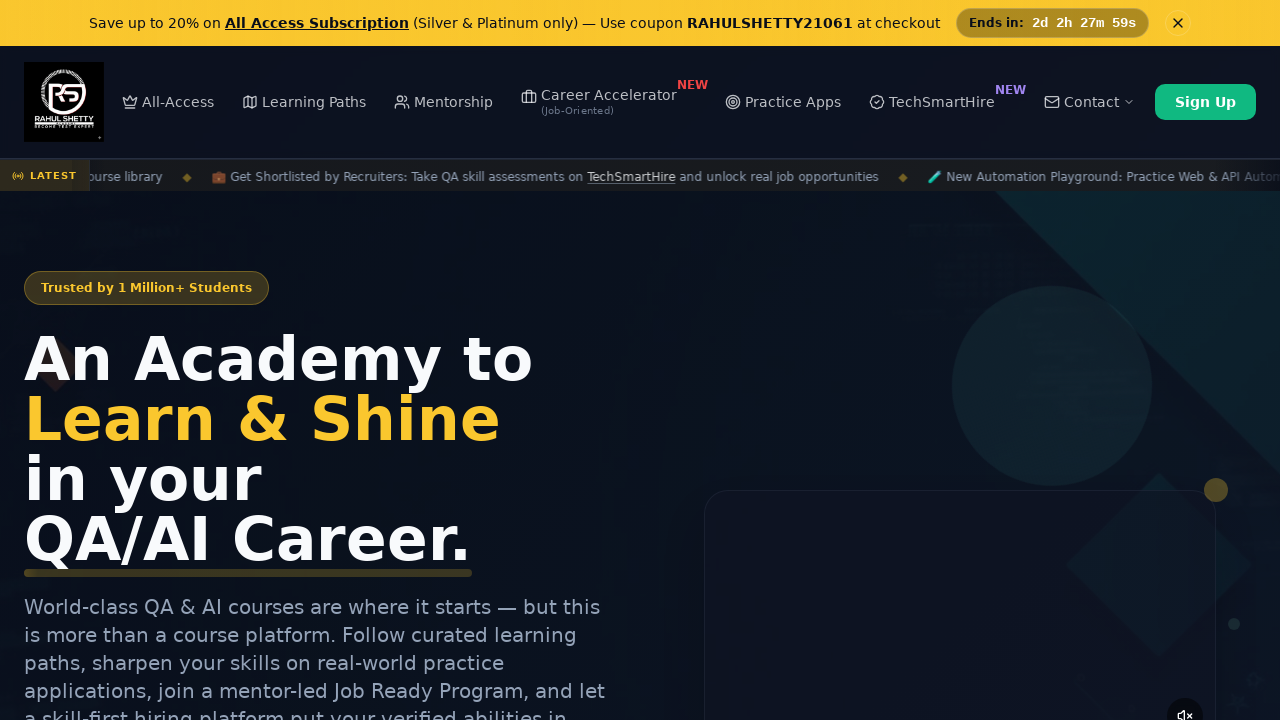

Practice project page loaded and network idle
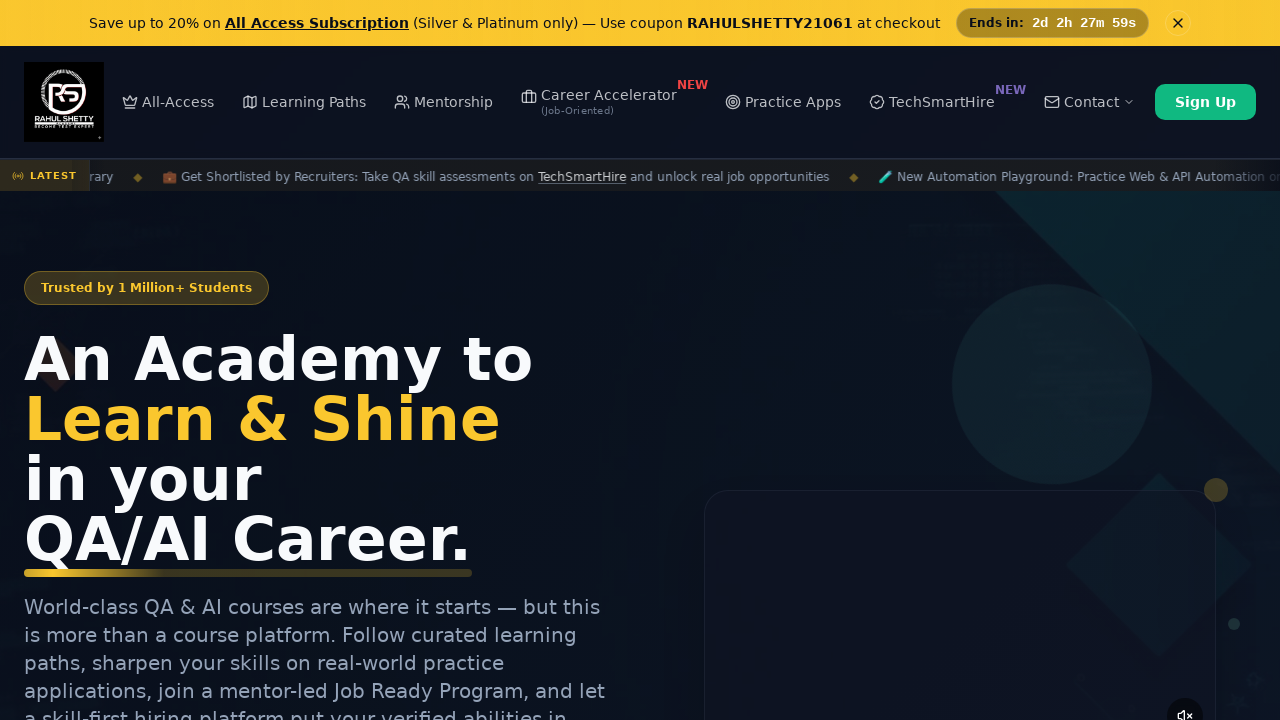

Clicked browser back button
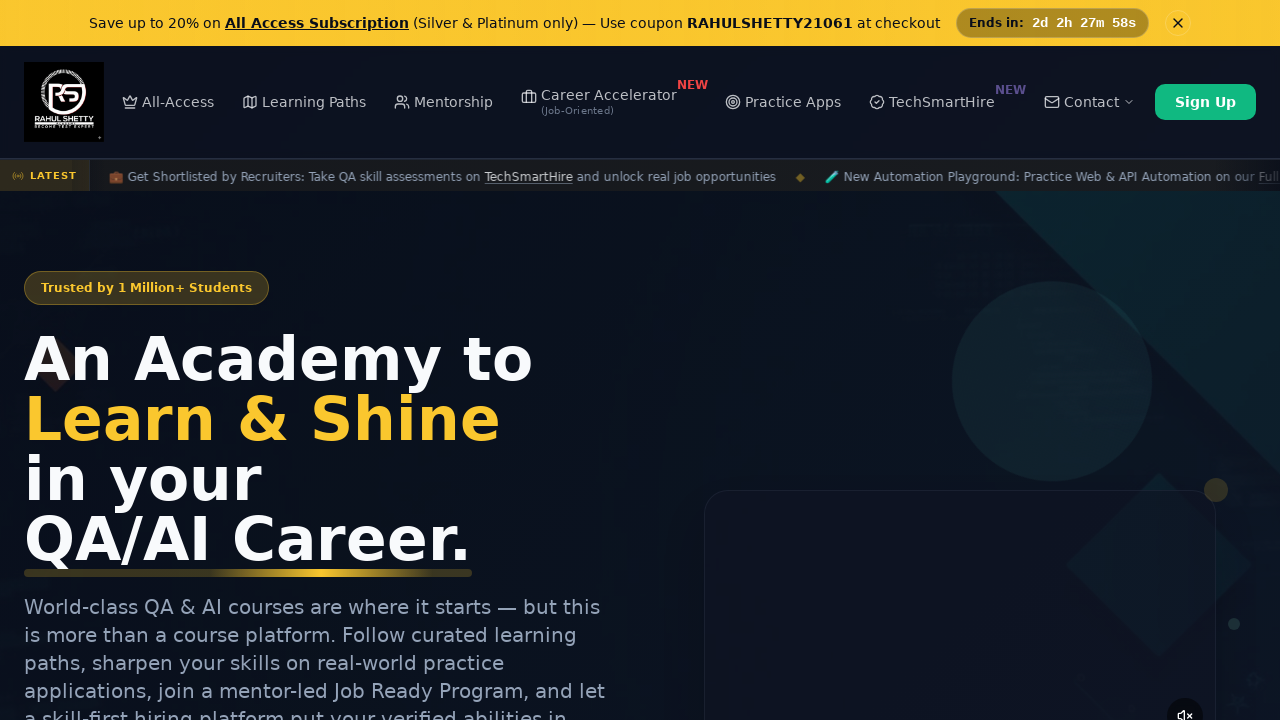

Previous page loaded after back navigation and network idle
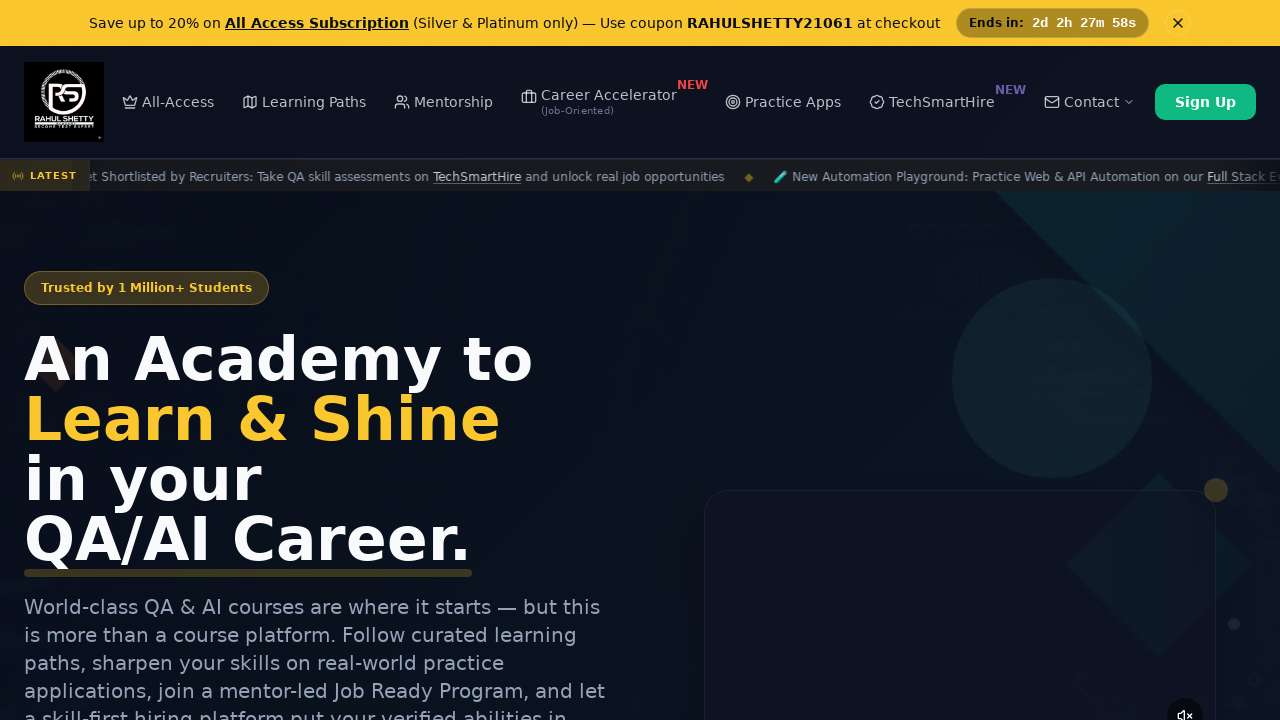

Refreshed current page
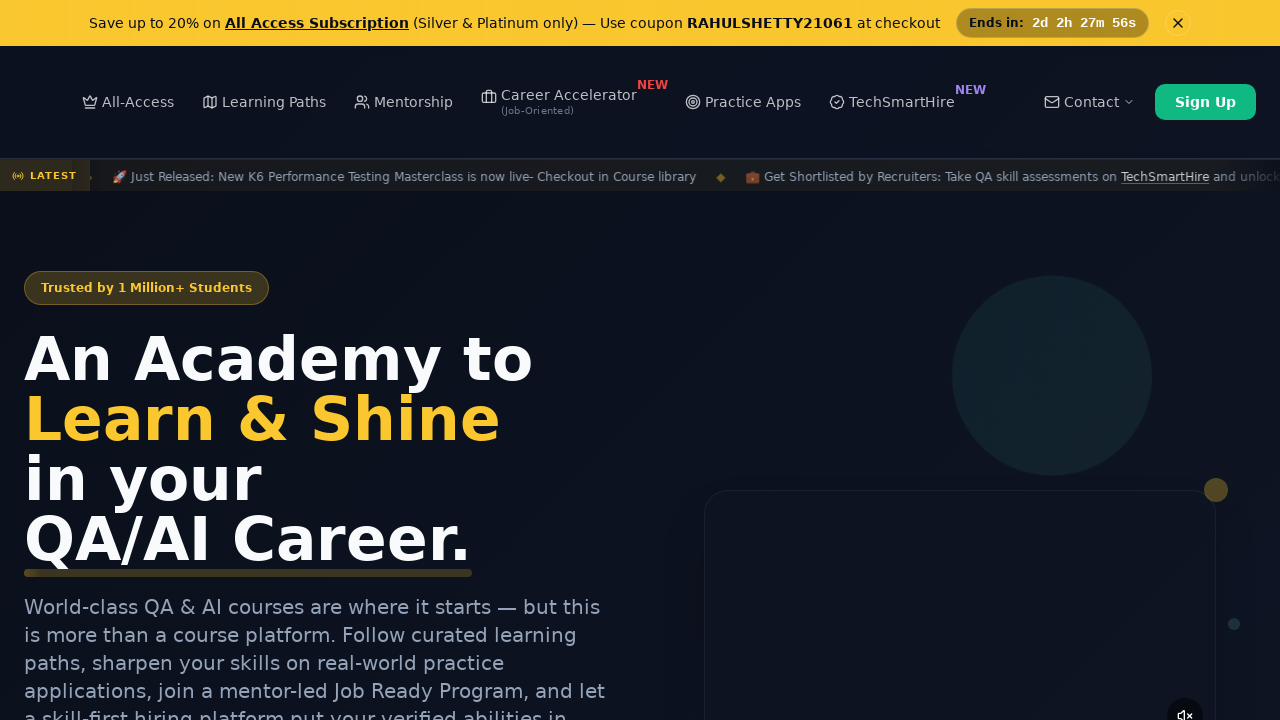

Page reloaded and network idle
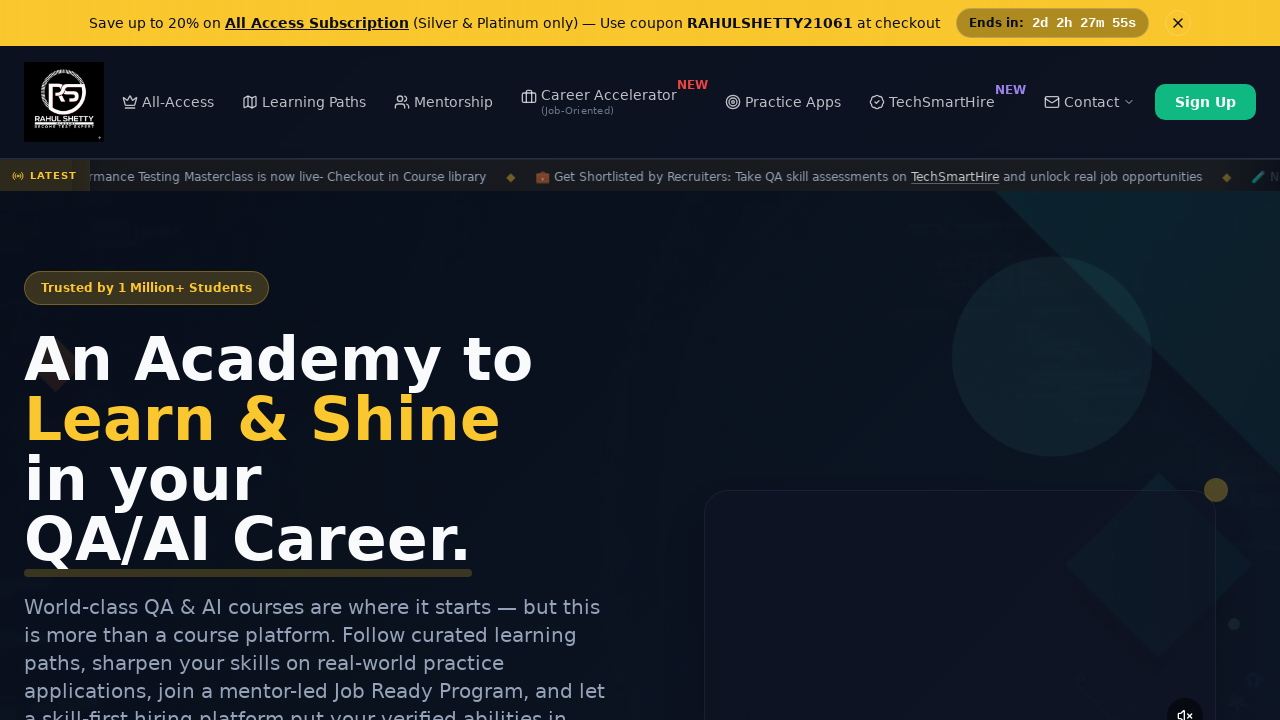

Clicked browser back button again
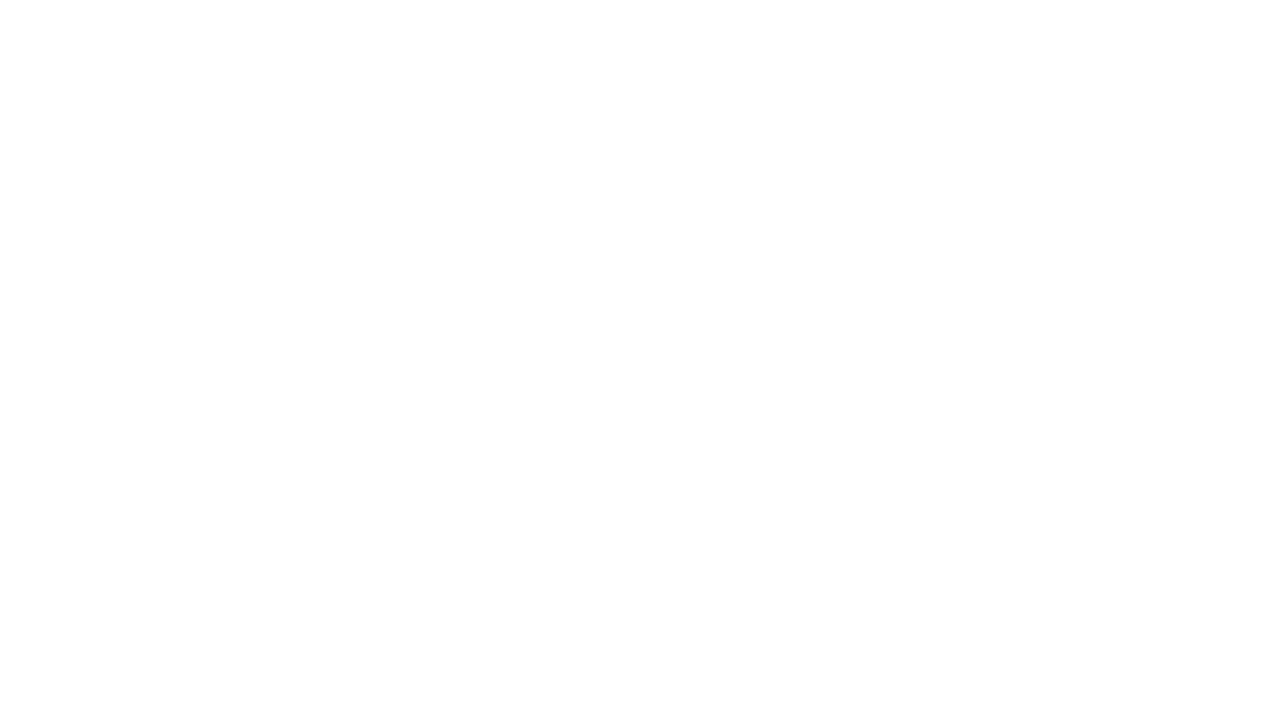

Previous page loaded after second back navigation and network idle
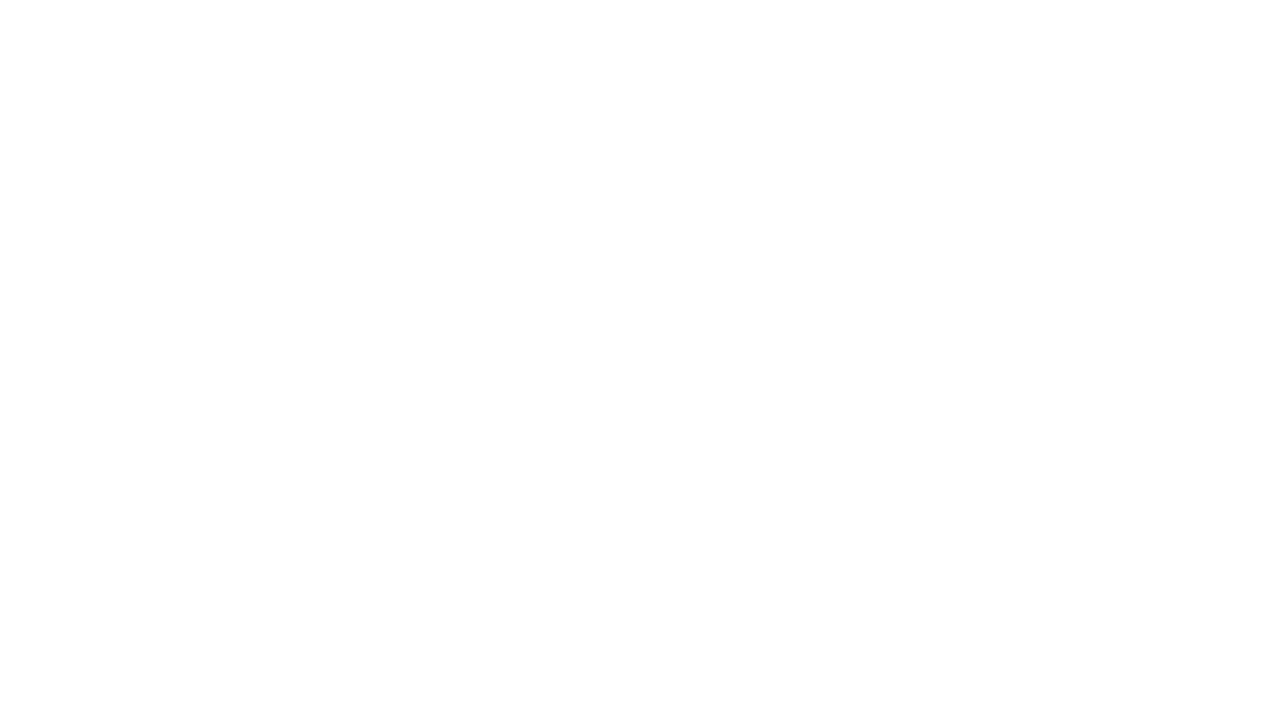

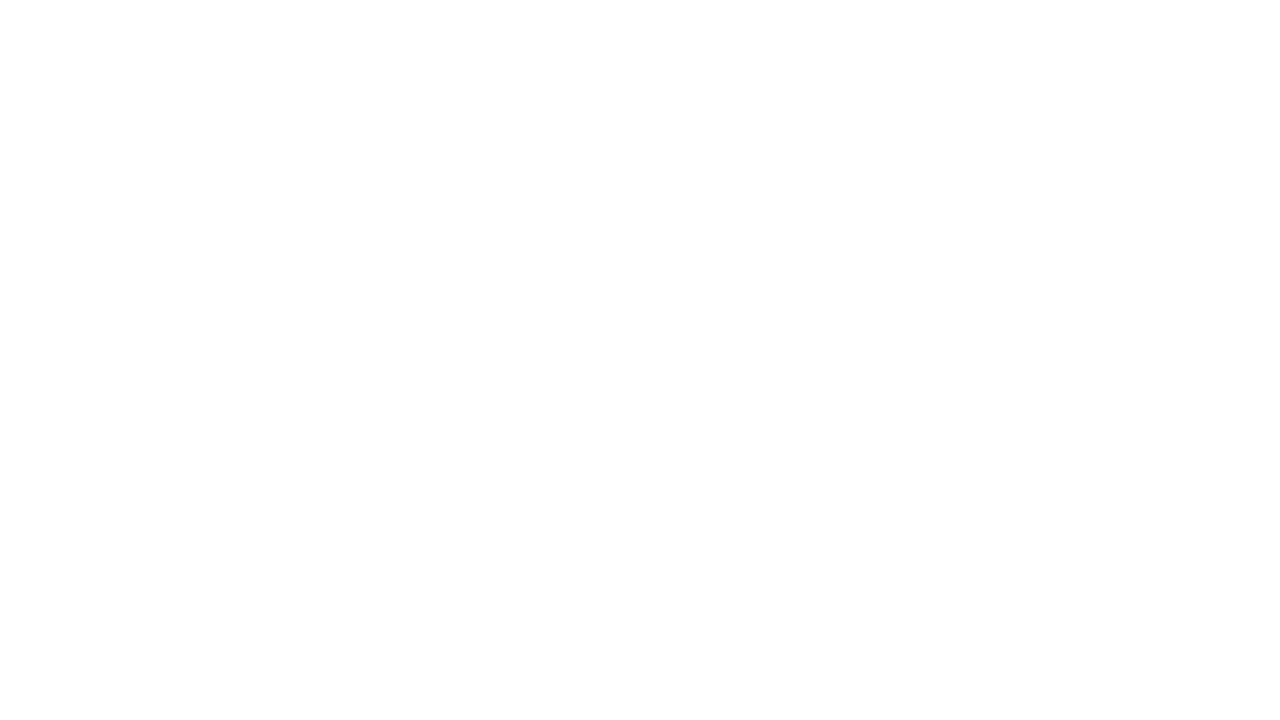